Tests error handling for invalid Unix timestamp input by entering non-numeric text and attempting conversion

Starting URL: https://cse210-fa24-group4.github.io/cse210-fa24-group4/

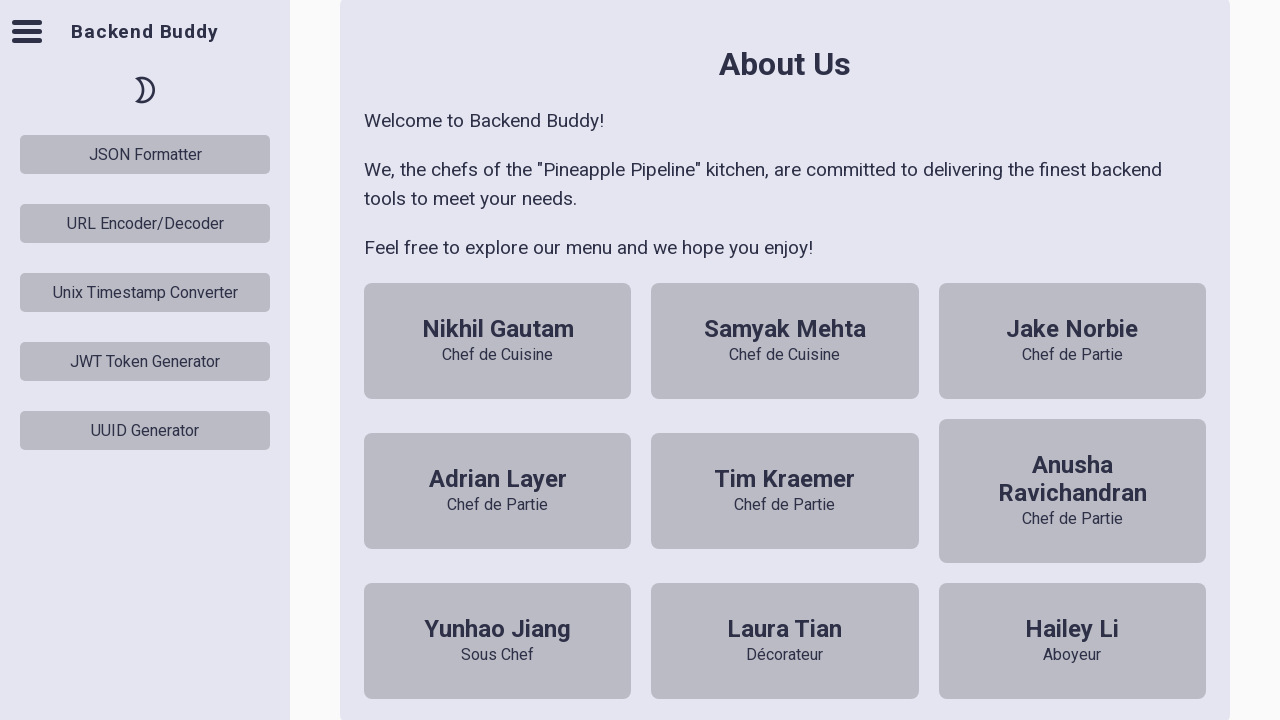

Waited for Unix Timestamp Converter button to load
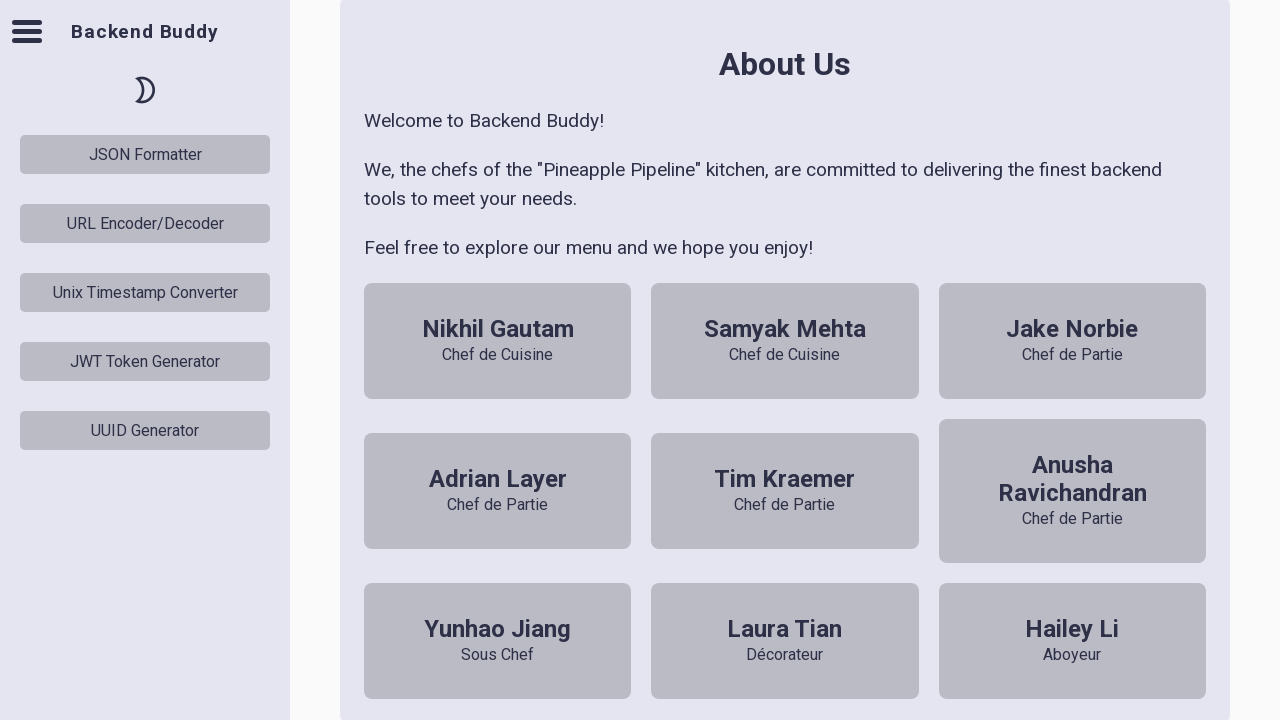

Clicked Unix Timestamp Converter button at (145, 292) on #unix-timestamp-converter-button
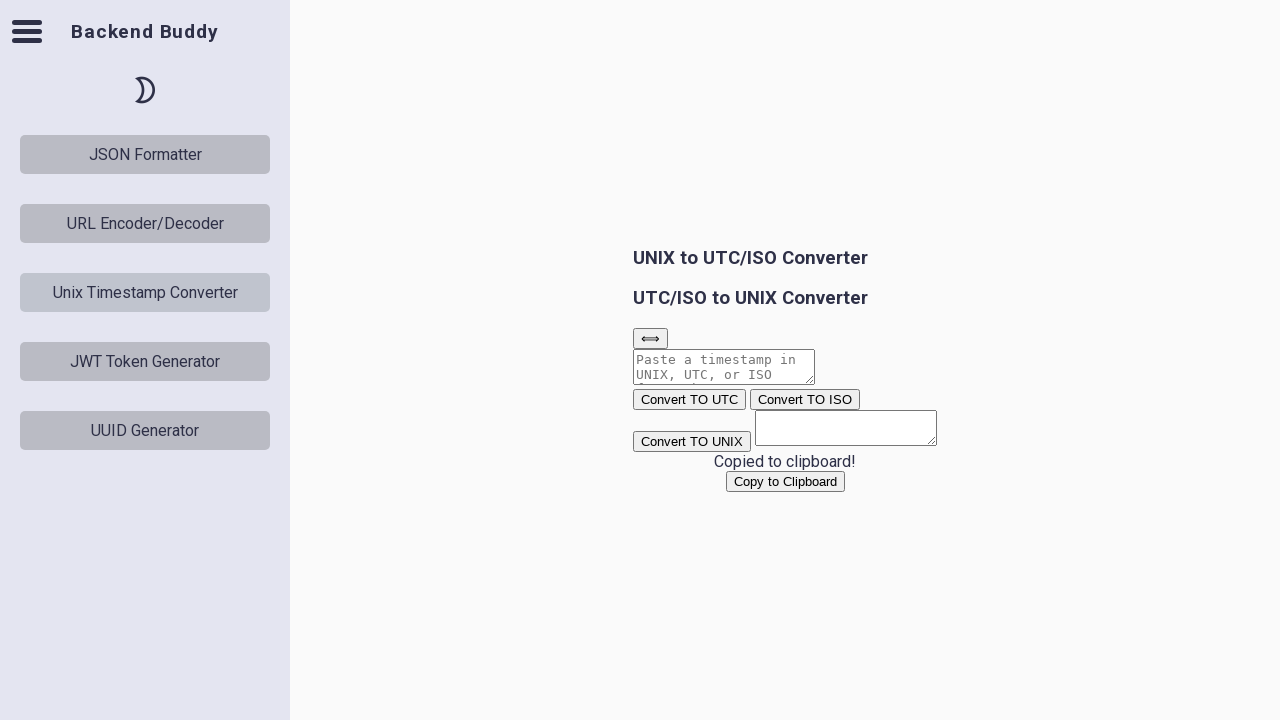

Waited for Unix Timestamp Converter tool to render
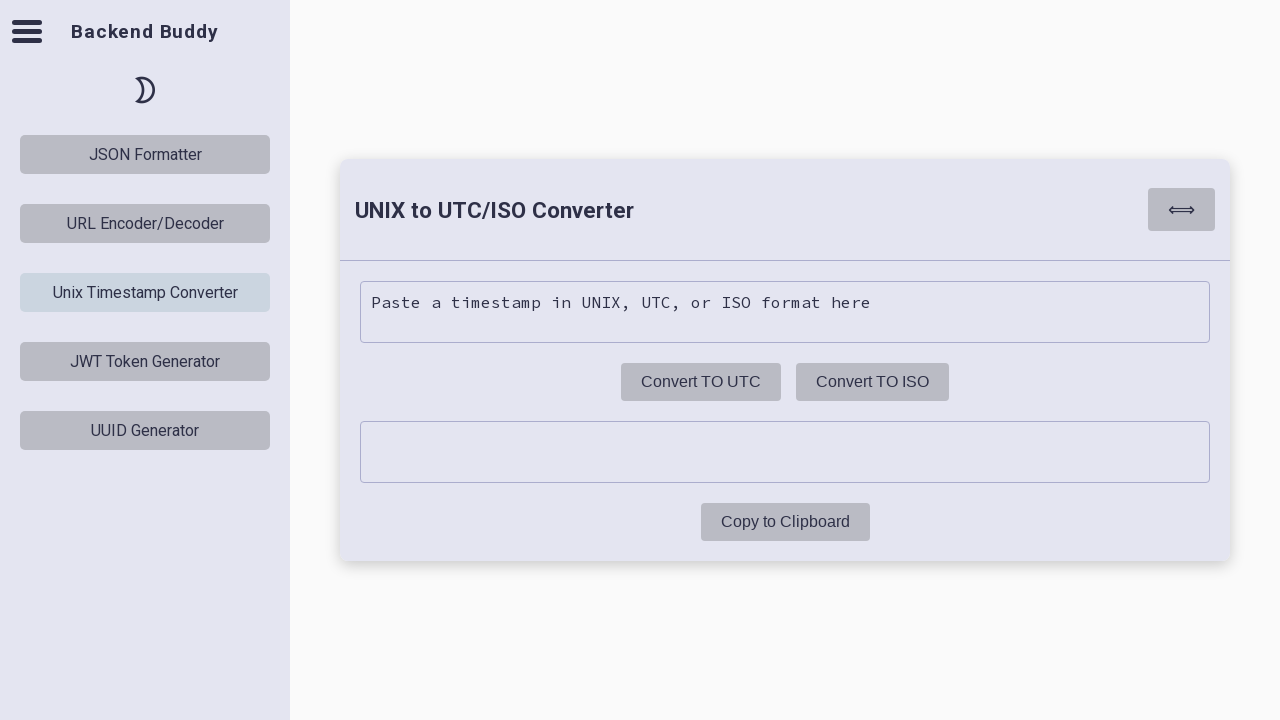

Filled input field with invalid non-numeric text 'abc' on unix-timestamp-converter-tool .input-area
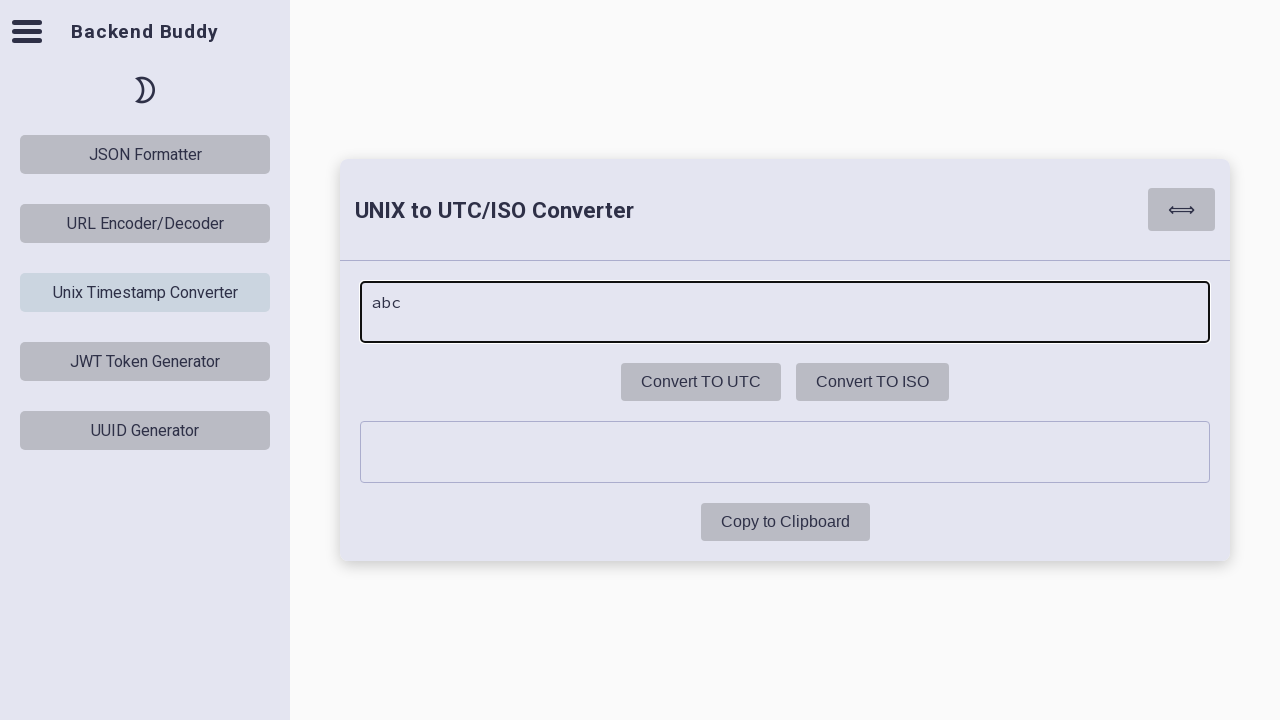

Clicked convert to UTC button with invalid input at (701, 382) on unix-timestamp-converter-tool .convert-to-utc-btn
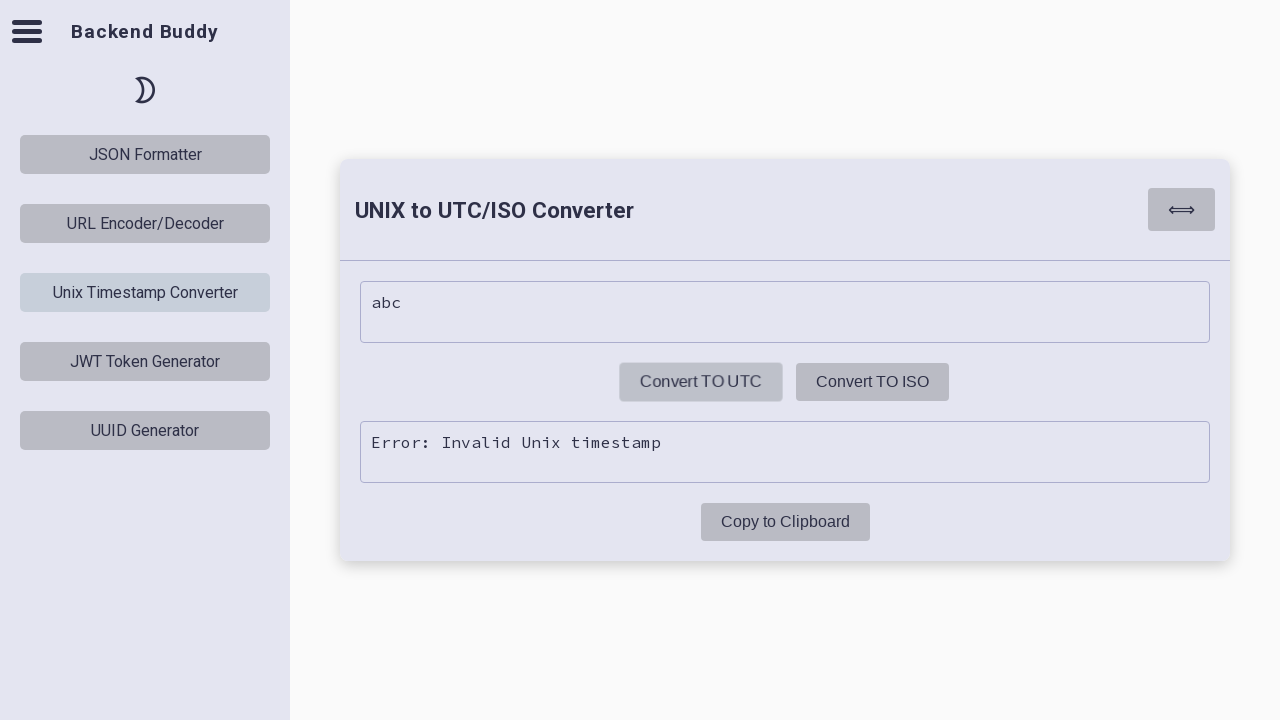

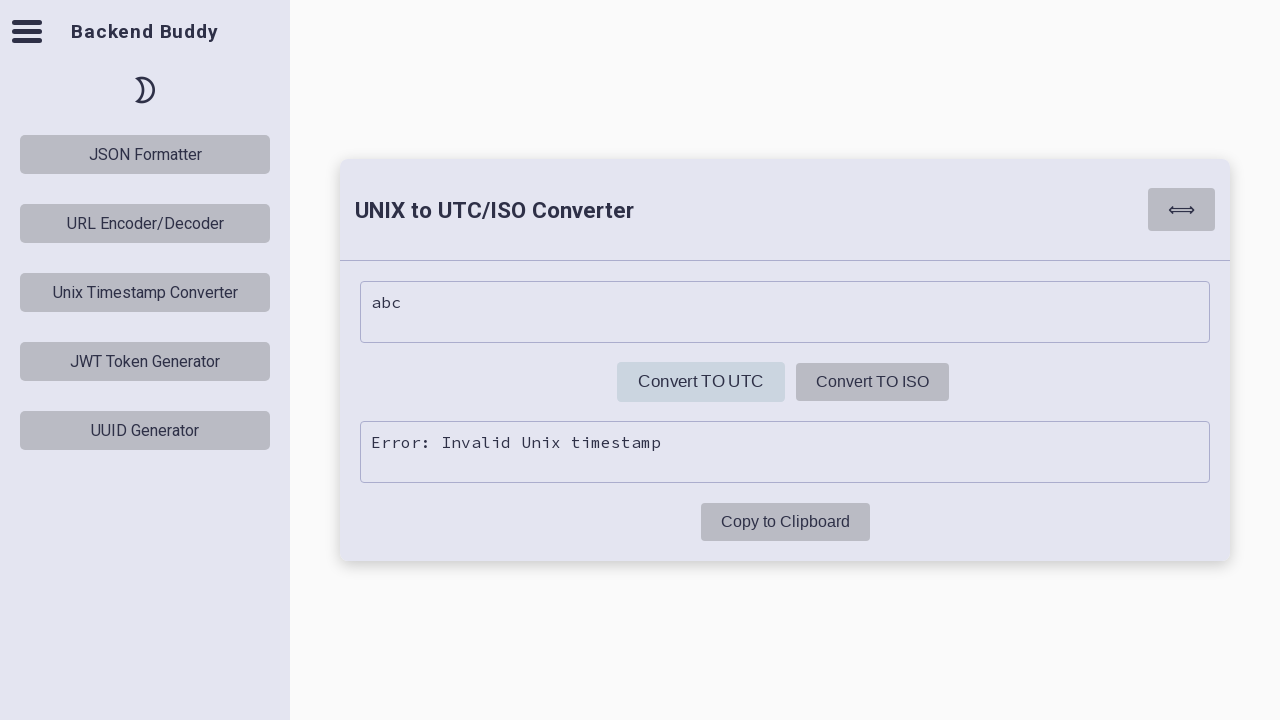